Navigates to TesterHome website in headless mode

Starting URL: https://testerhome.com/

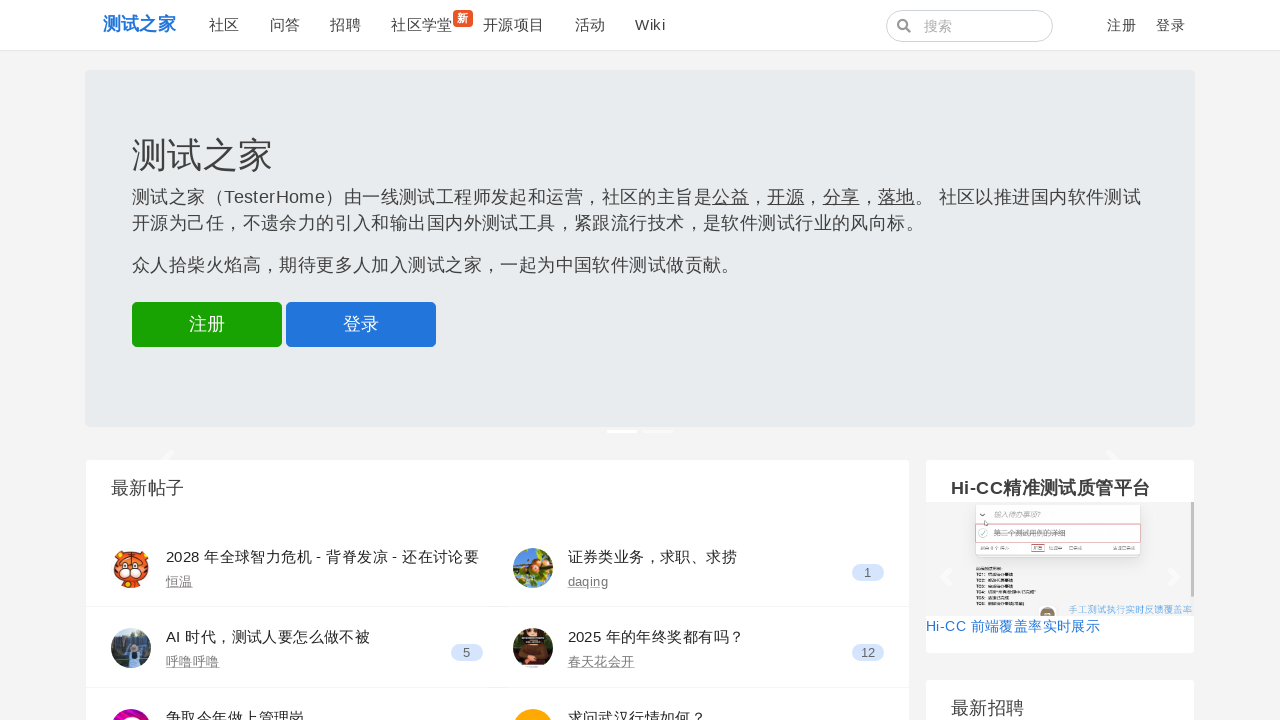

Navigated to TesterHome website in headless mode
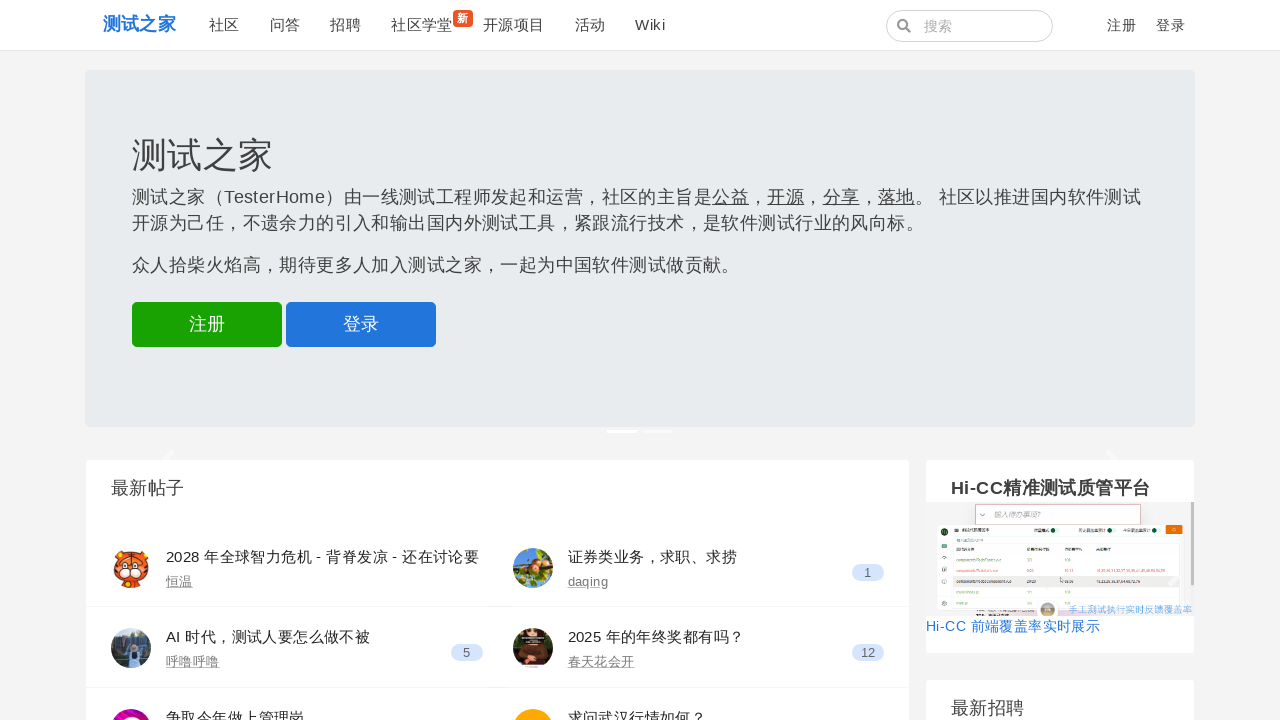

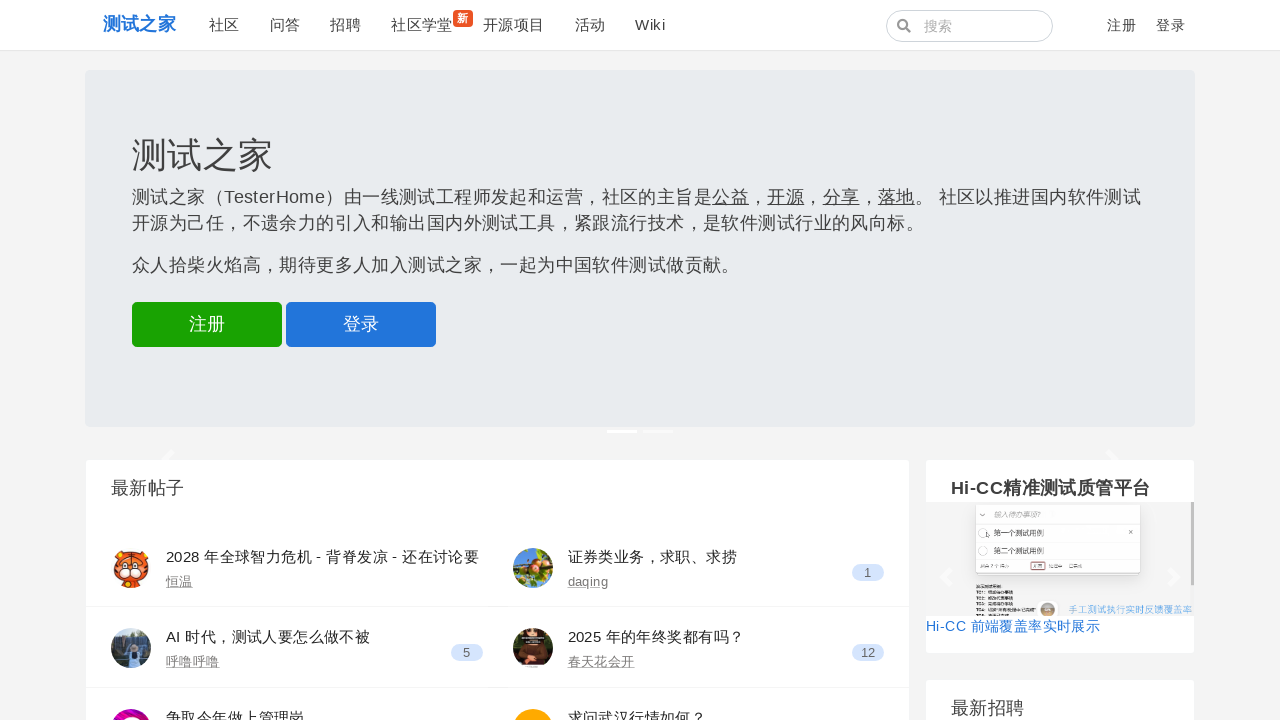